Tests a todo list application by adding multiple tasks - enters each task in the input field and clicks the add button to add them to the list.

Starting URL: https://training-support.net/webelements/todo-list

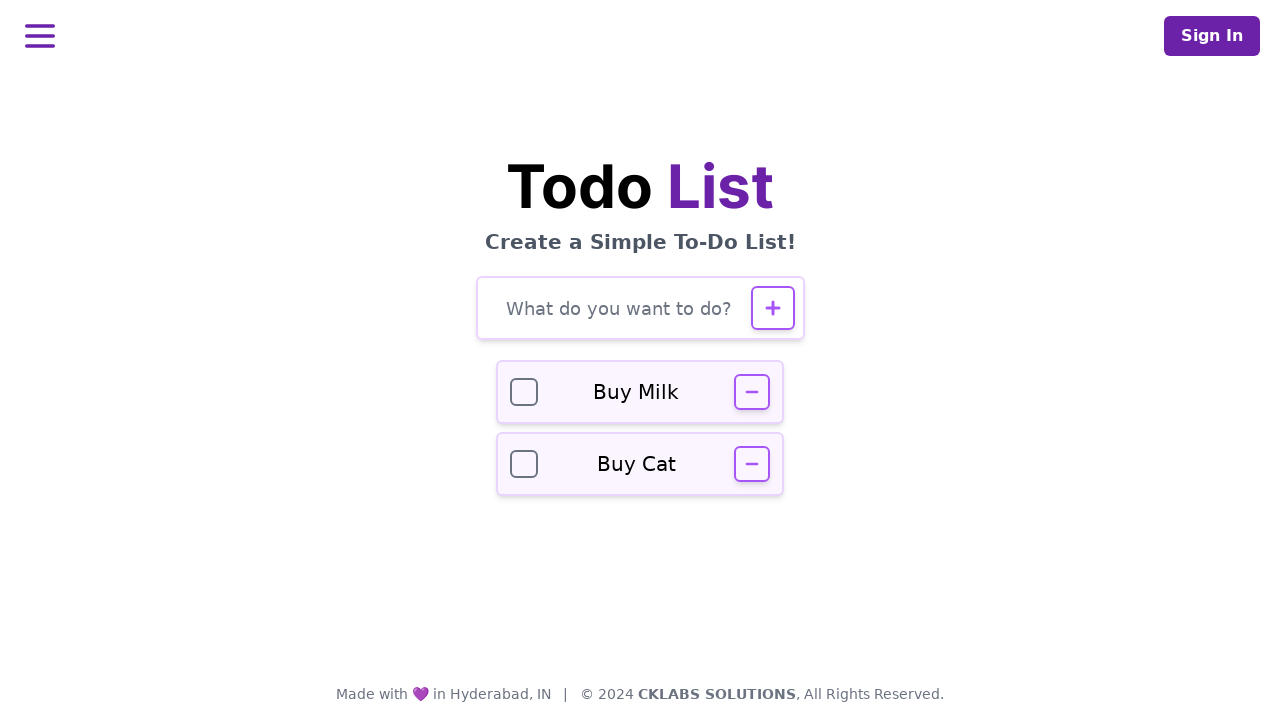

Filled todo input field with task: 'Buy groceries' on #todo-input
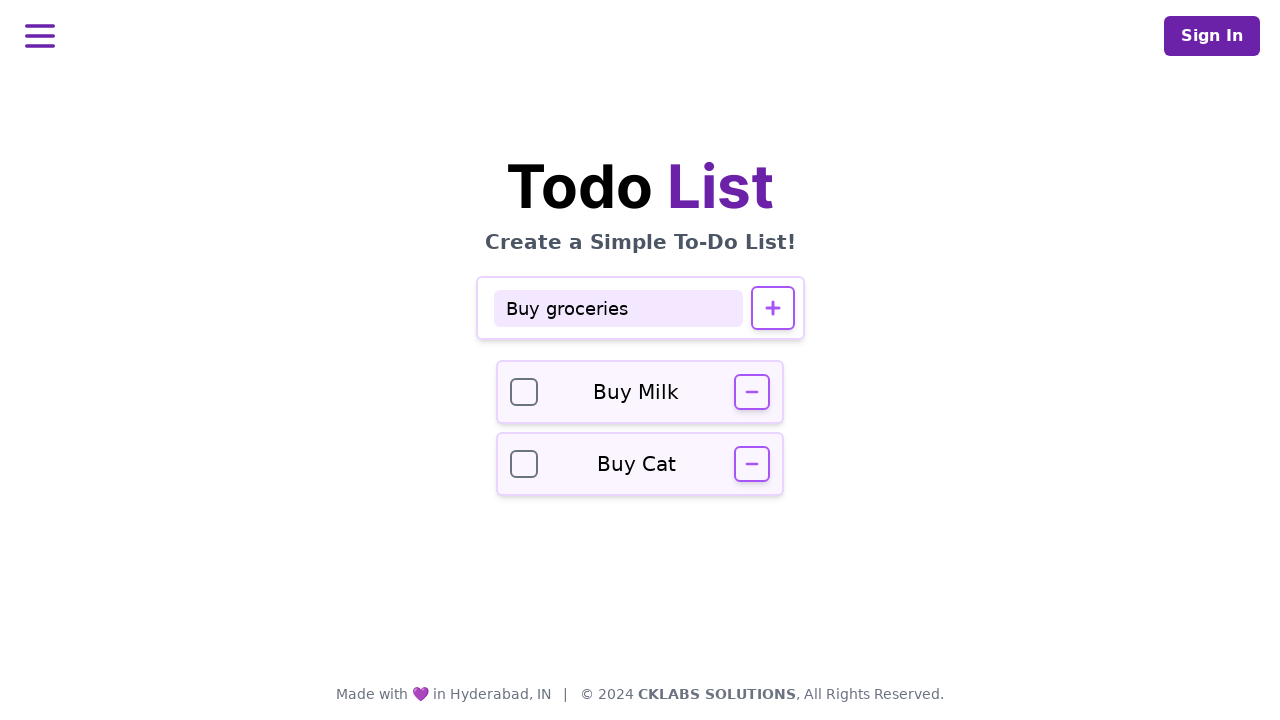

Clicked add button to add task: 'Buy groceries' at (772, 308) on #todo-add
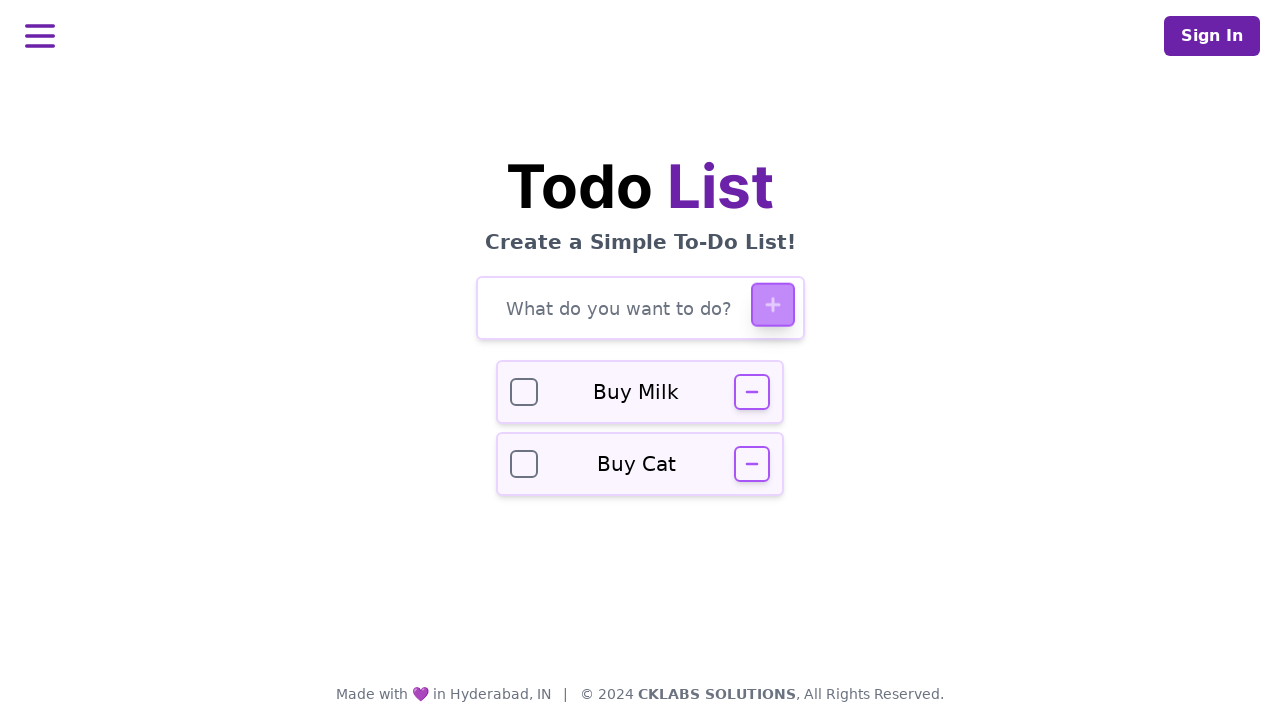

Waited for task 'Buy groceries' to be added to the list
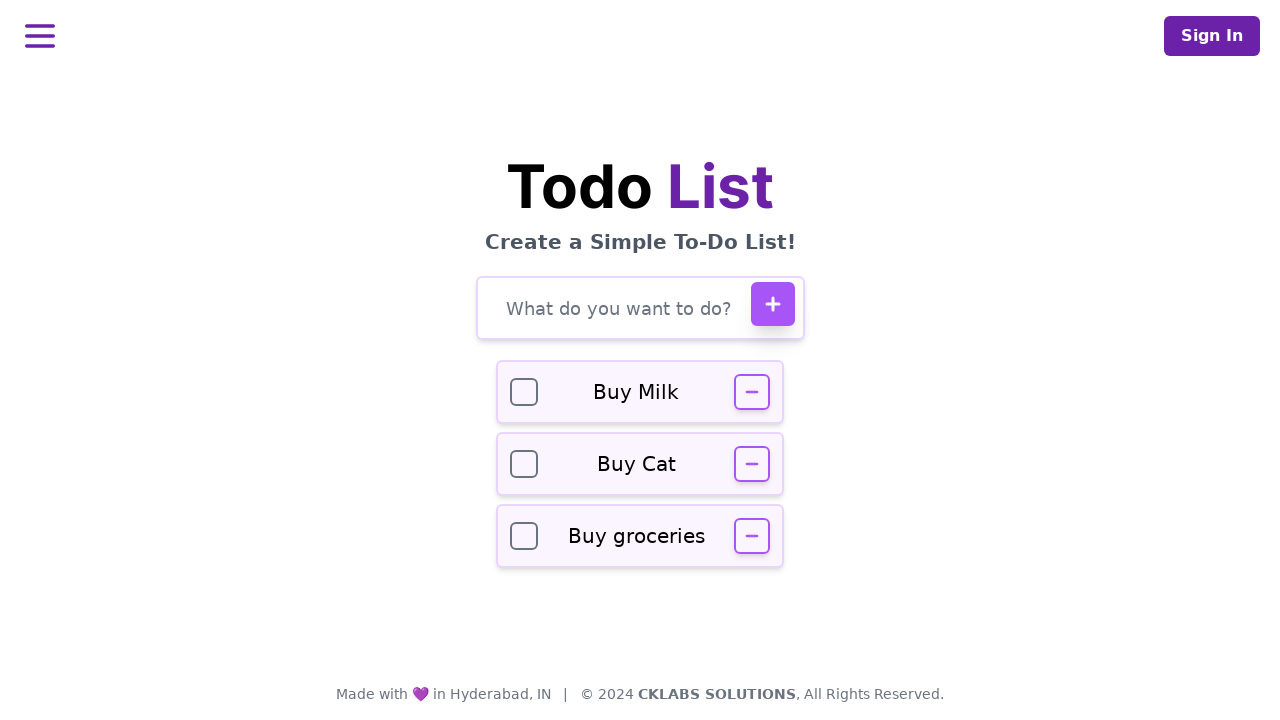

Filled todo input field with task: 'Finish project report' on #todo-input
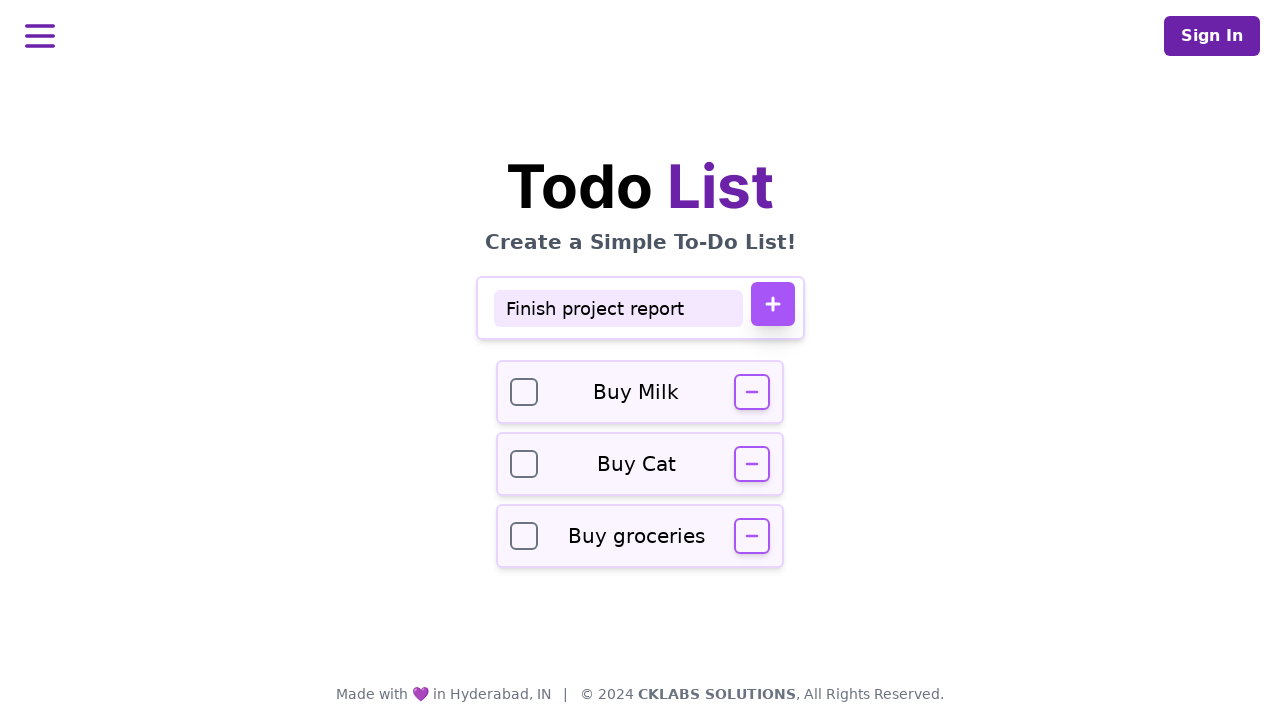

Clicked add button to add task: 'Finish project report' at (772, 304) on #todo-add
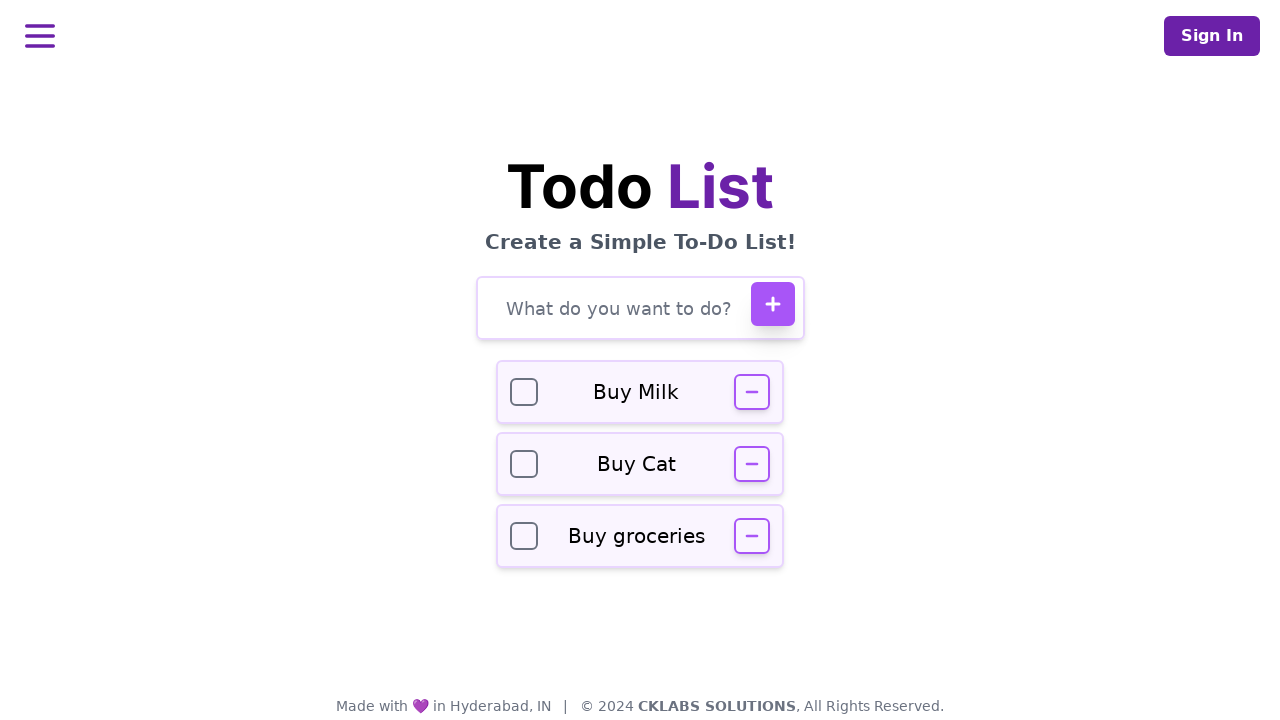

Waited for task 'Finish project report' to be added to the list
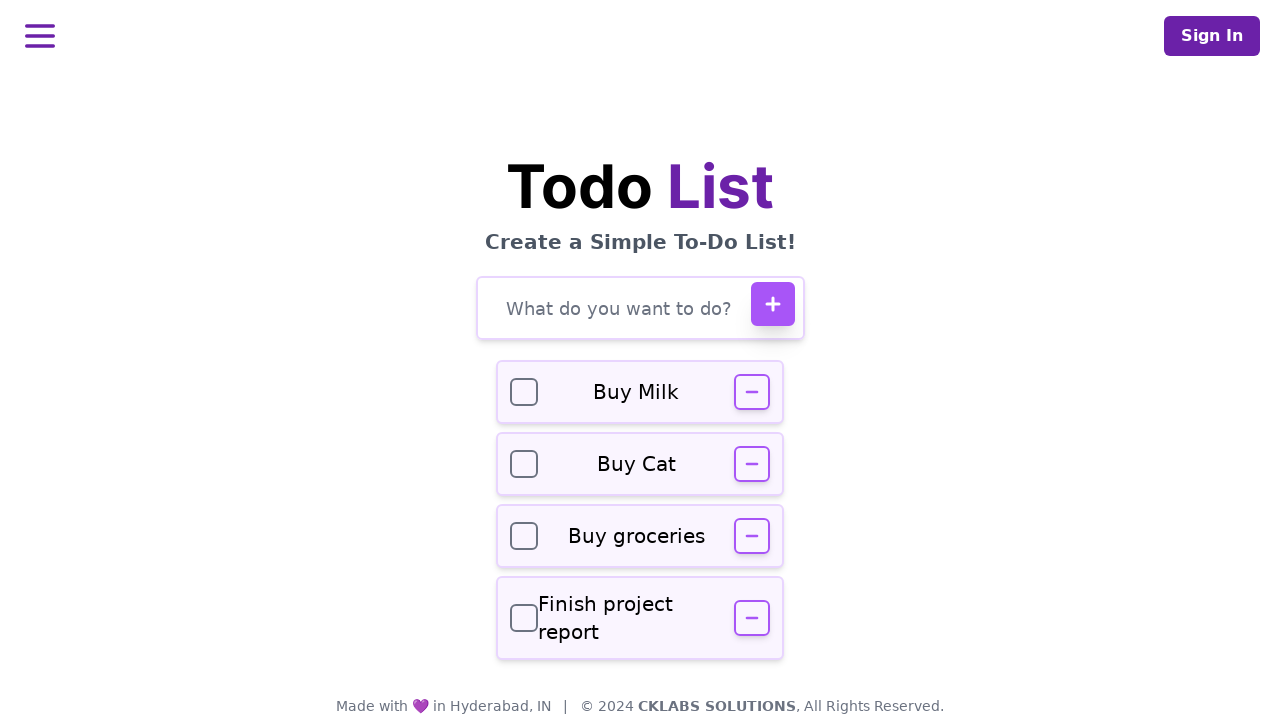

Filled todo input field with task: 'Call dentist' on #todo-input
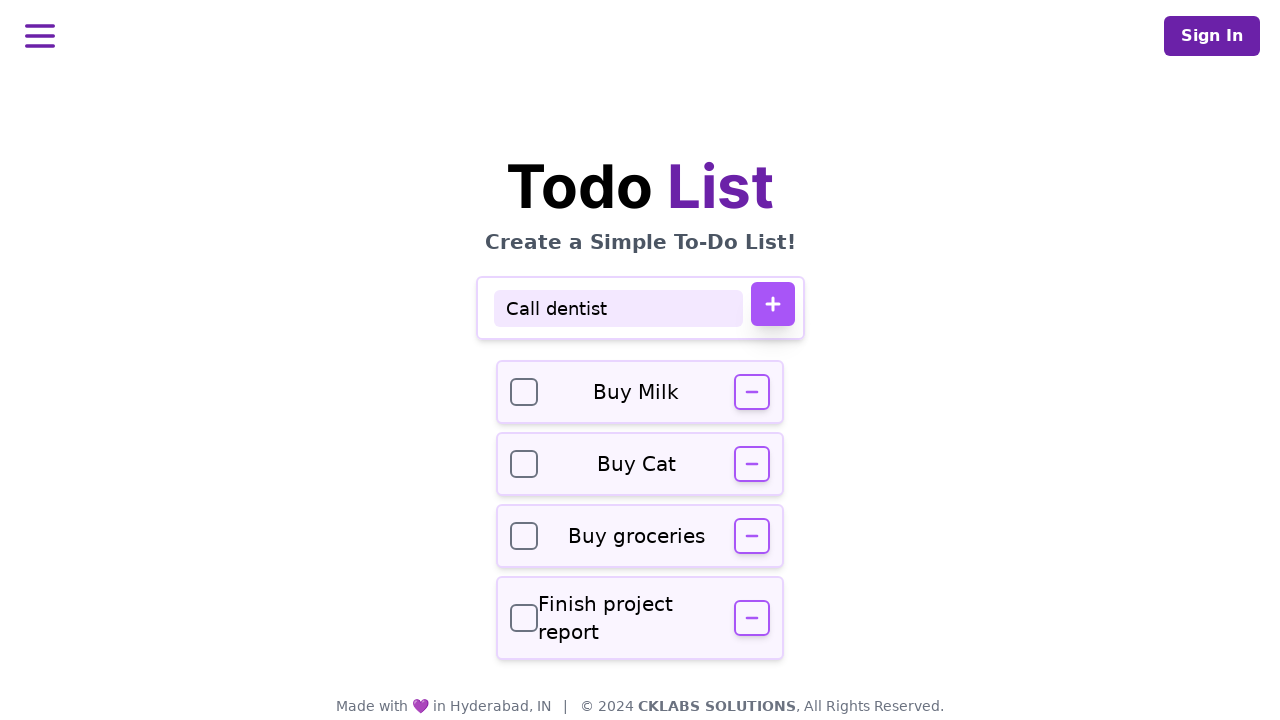

Clicked add button to add task: 'Call dentist' at (772, 304) on #todo-add
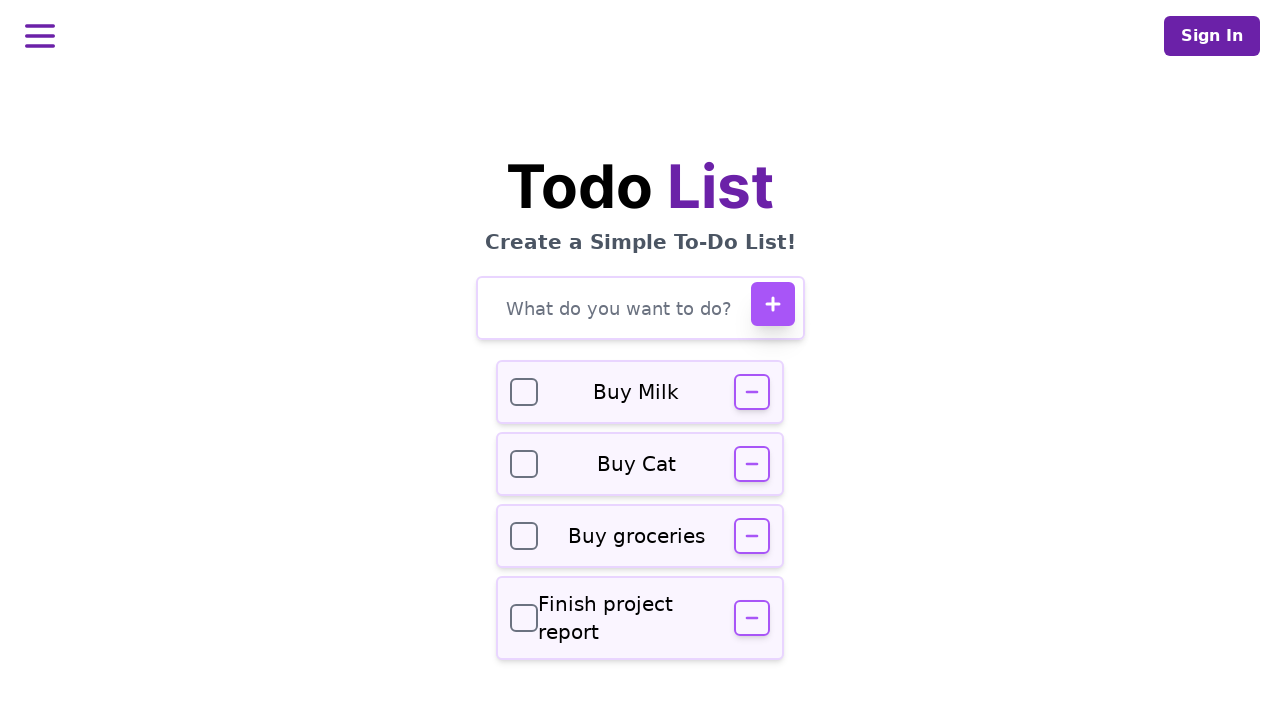

Waited for task 'Call dentist' to be added to the list
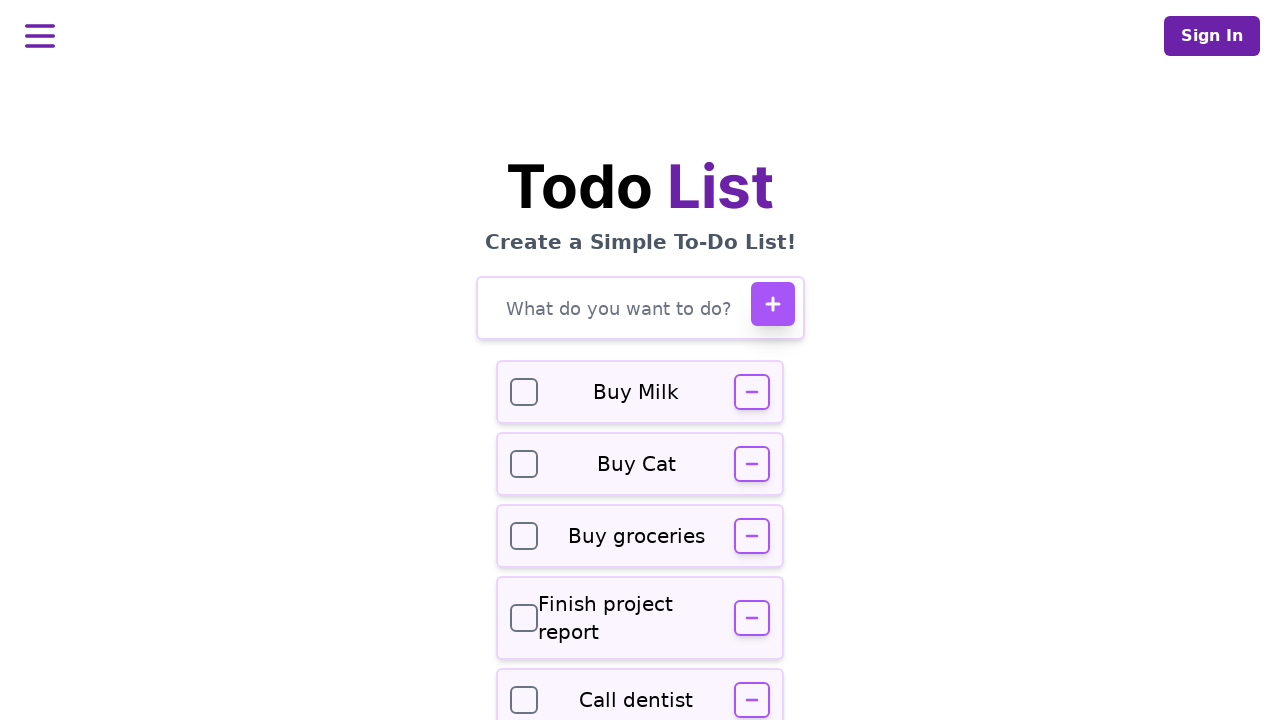

Verified todo input field is present on the page
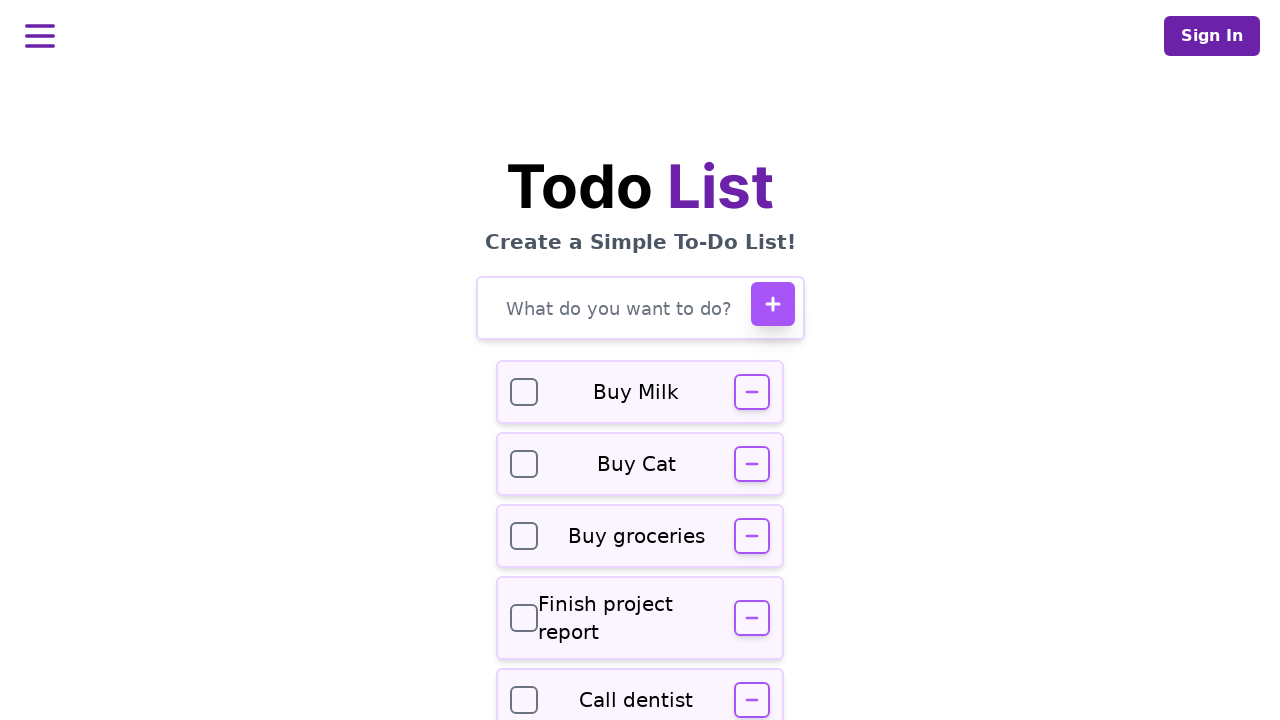

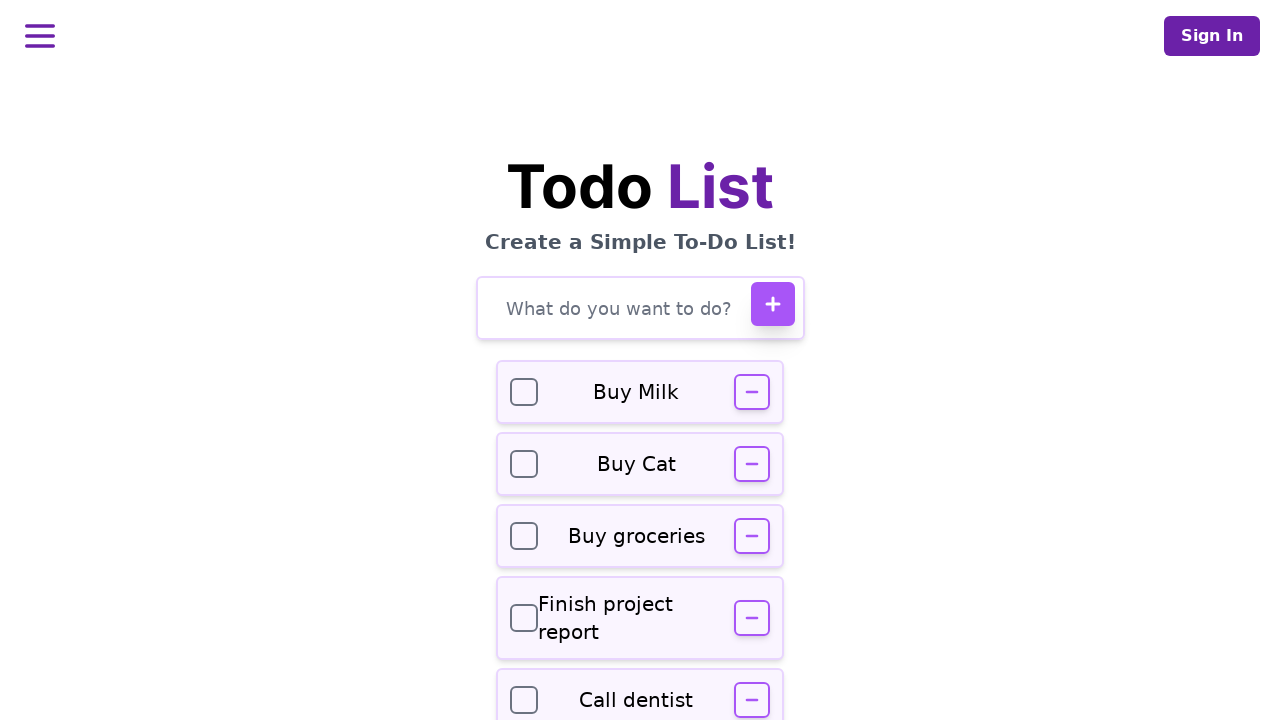